Tests copy and paste functionality by typing text into an input field, selecting all text with Ctrl+A, copying with Ctrl+C, and pasting into a textarea with Ctrl+V, then verifying both fields have the same value.

Starting URL: https://bonigarcia.dev/selenium-webdriver-java/web-form.html

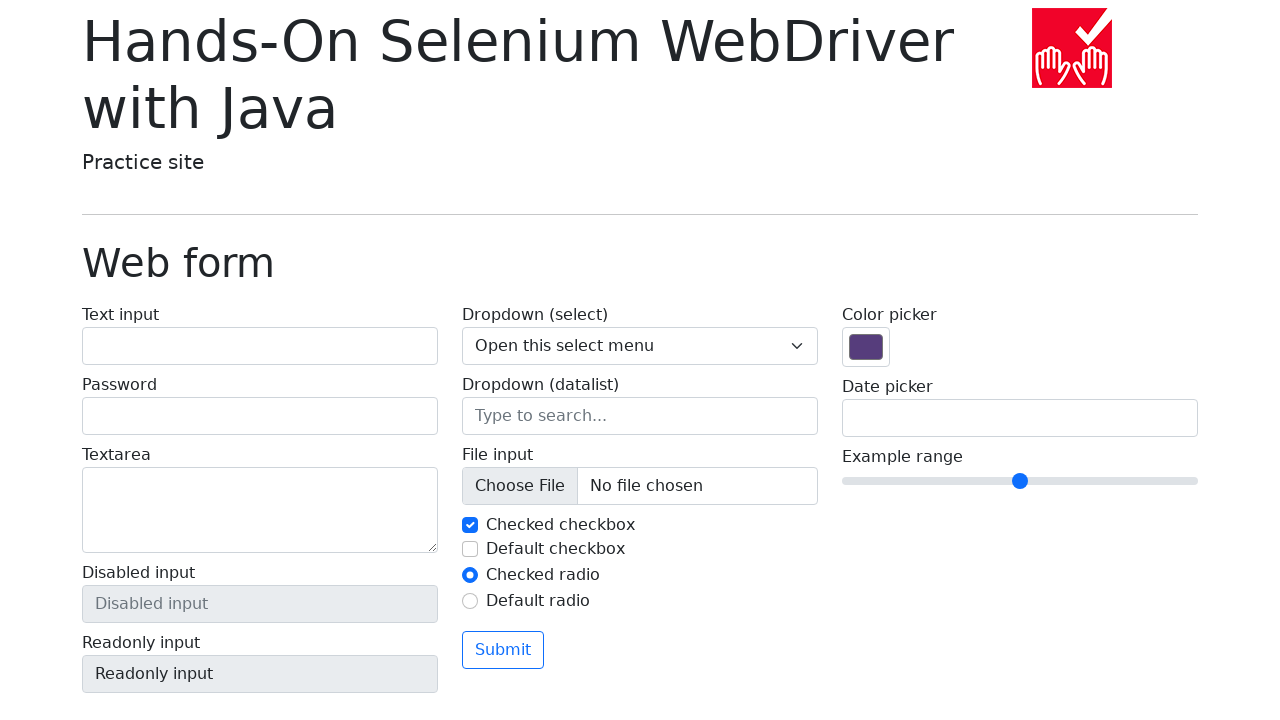

Filled input field with 'hello world' on input[name='my-text']
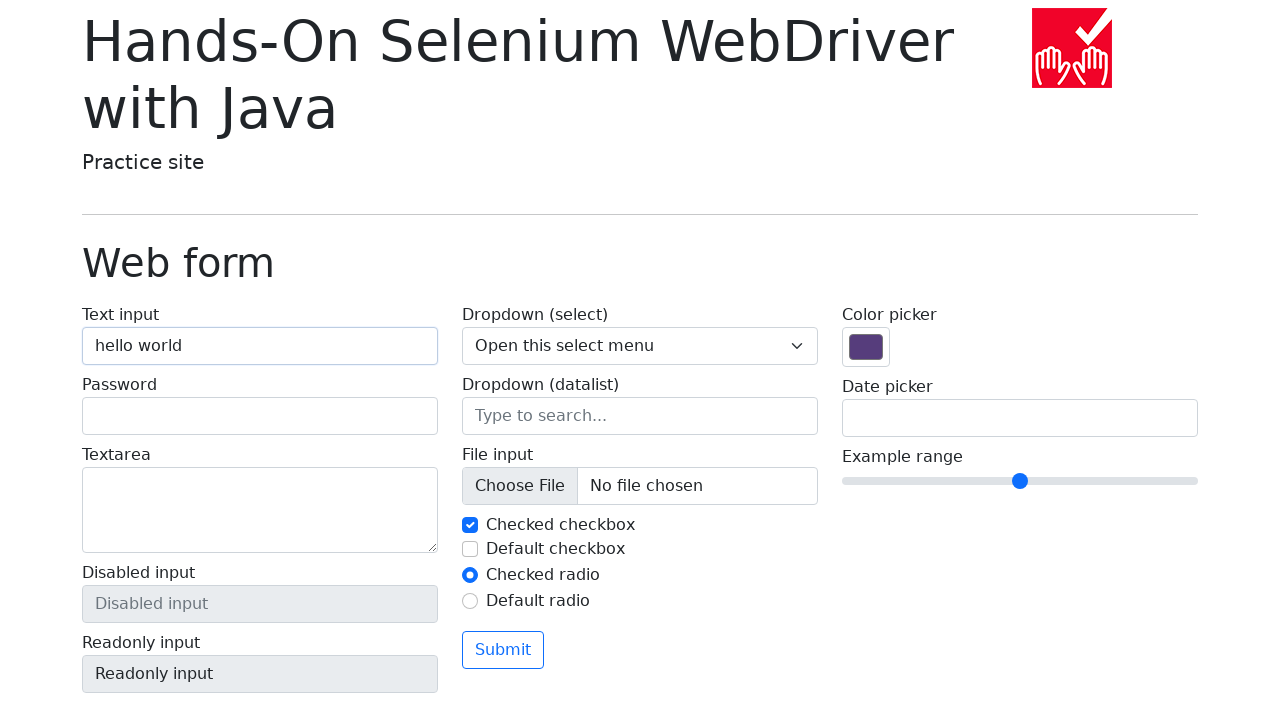

Selected all text in input field with Ctrl+A on input[name='my-text']
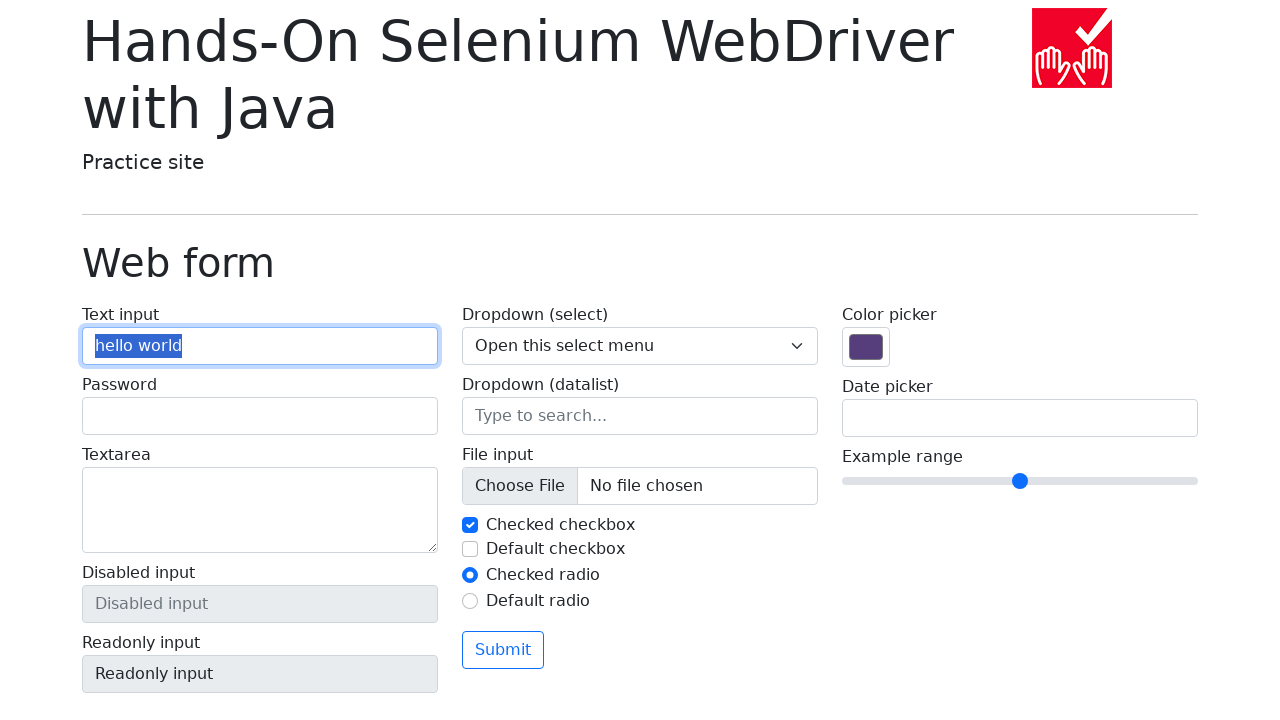

Copied selected text with Ctrl+C on input[name='my-text']
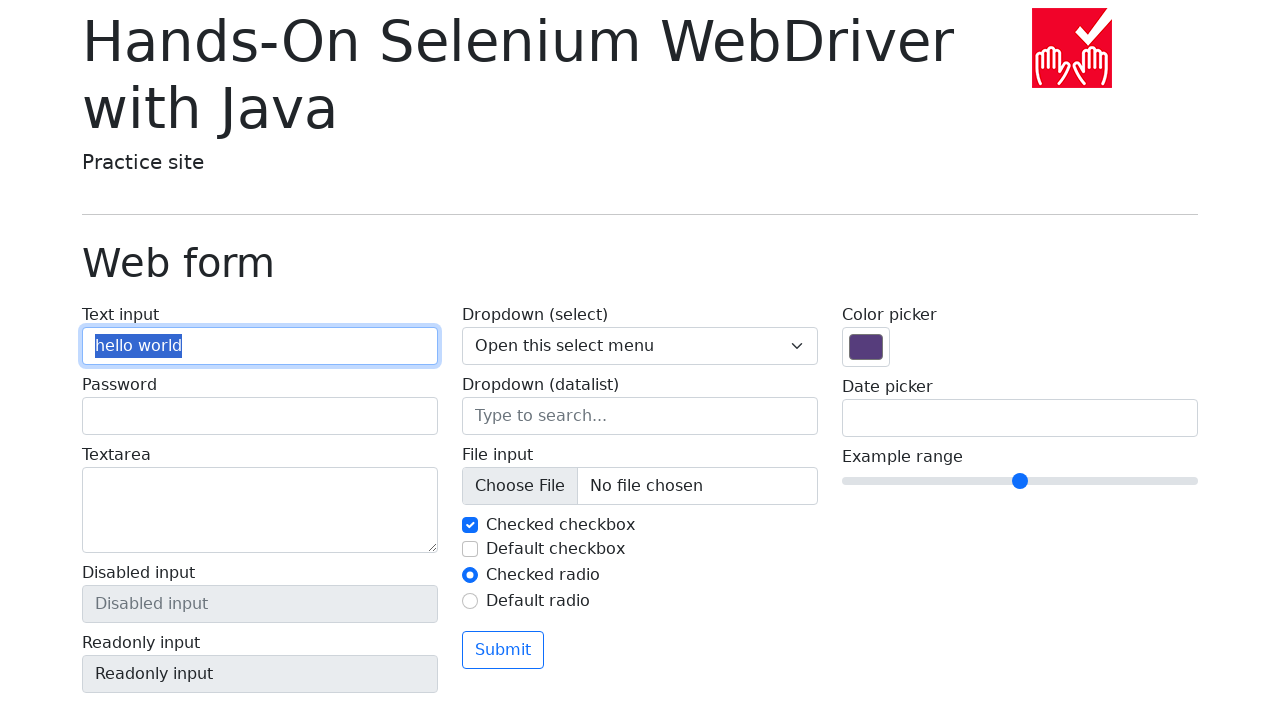

Clicked on textarea field at (260, 510) on textarea[name='my-textarea']
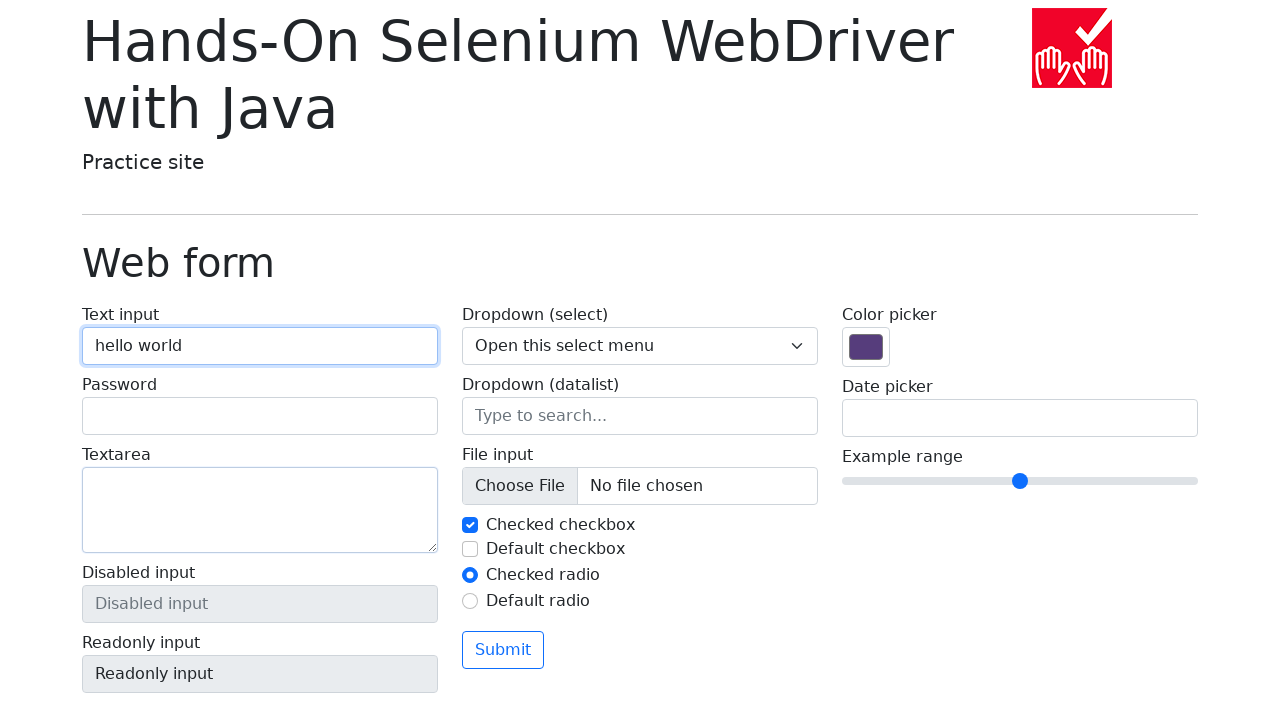

Pasted text into textarea with Ctrl+V on textarea[name='my-textarea']
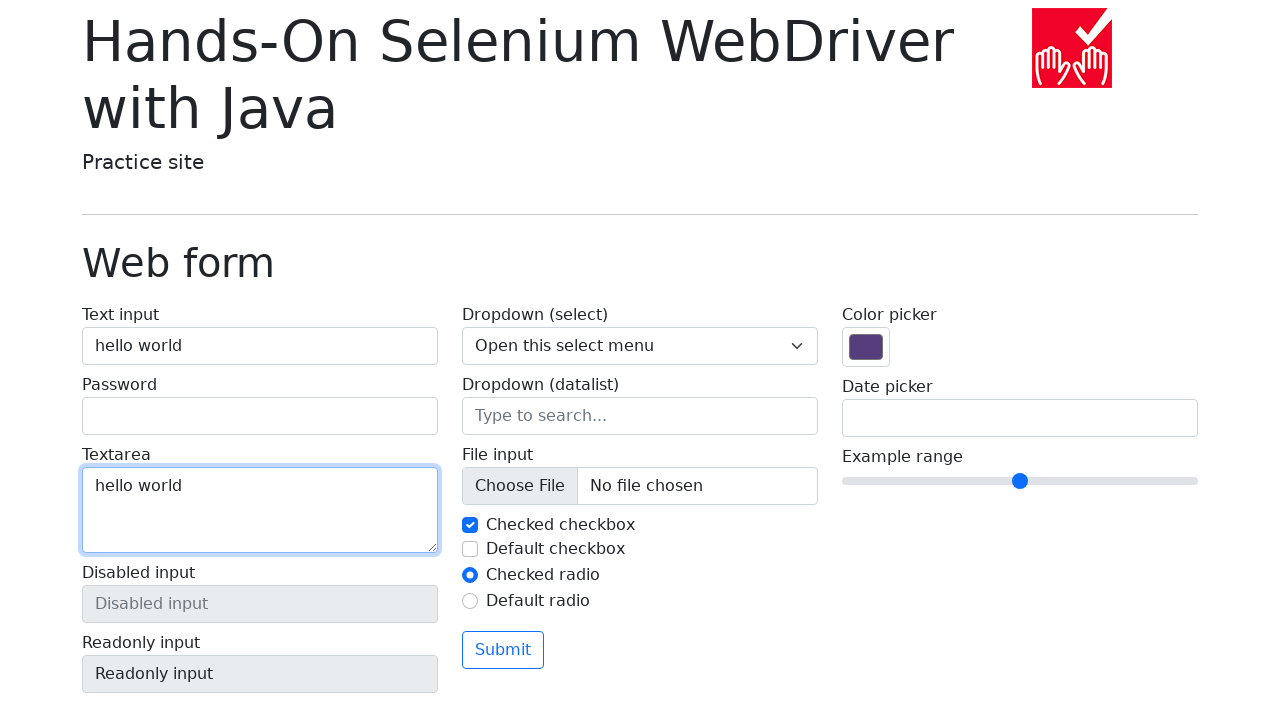

Retrieved value from input field
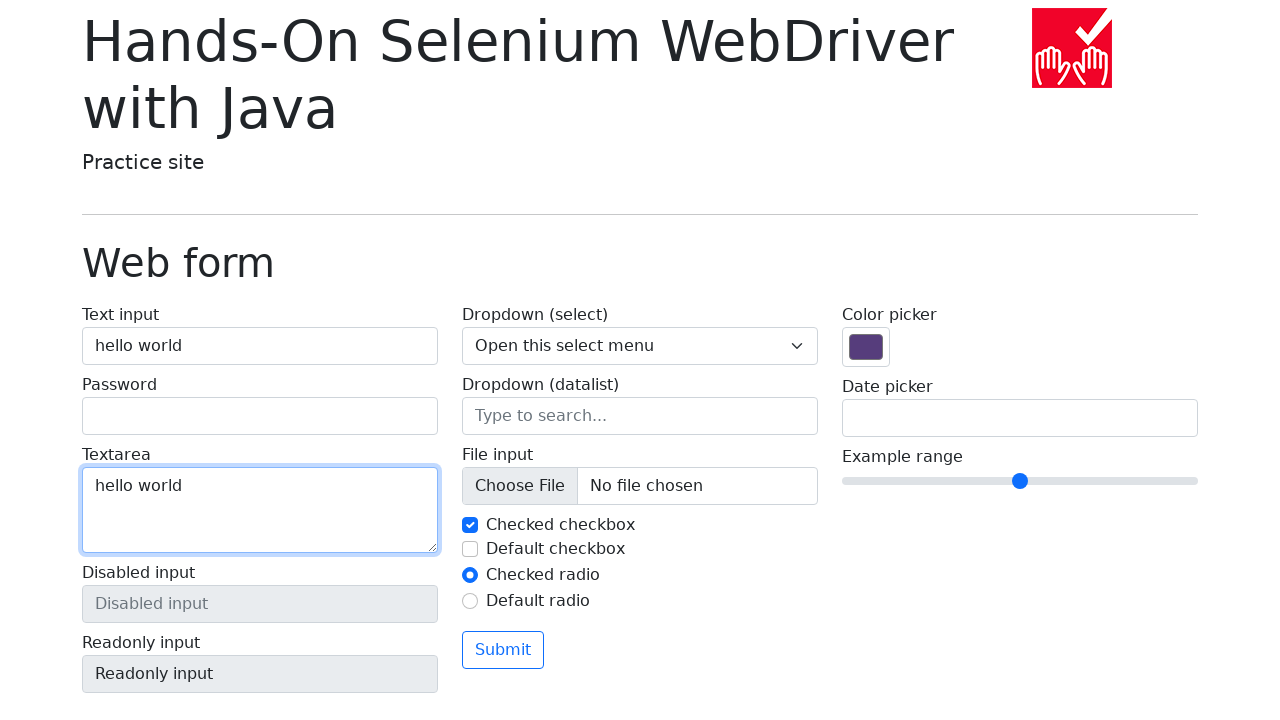

Retrieved value from textarea field
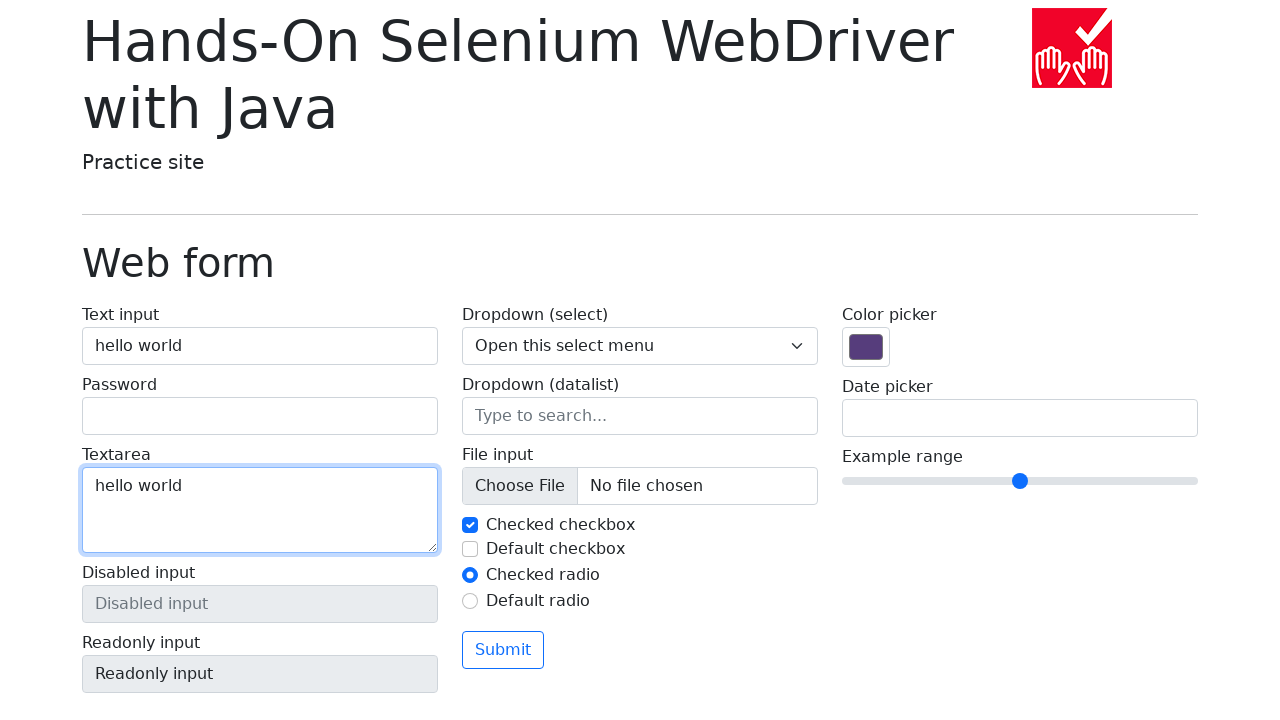

Verified that input field and textarea have matching values
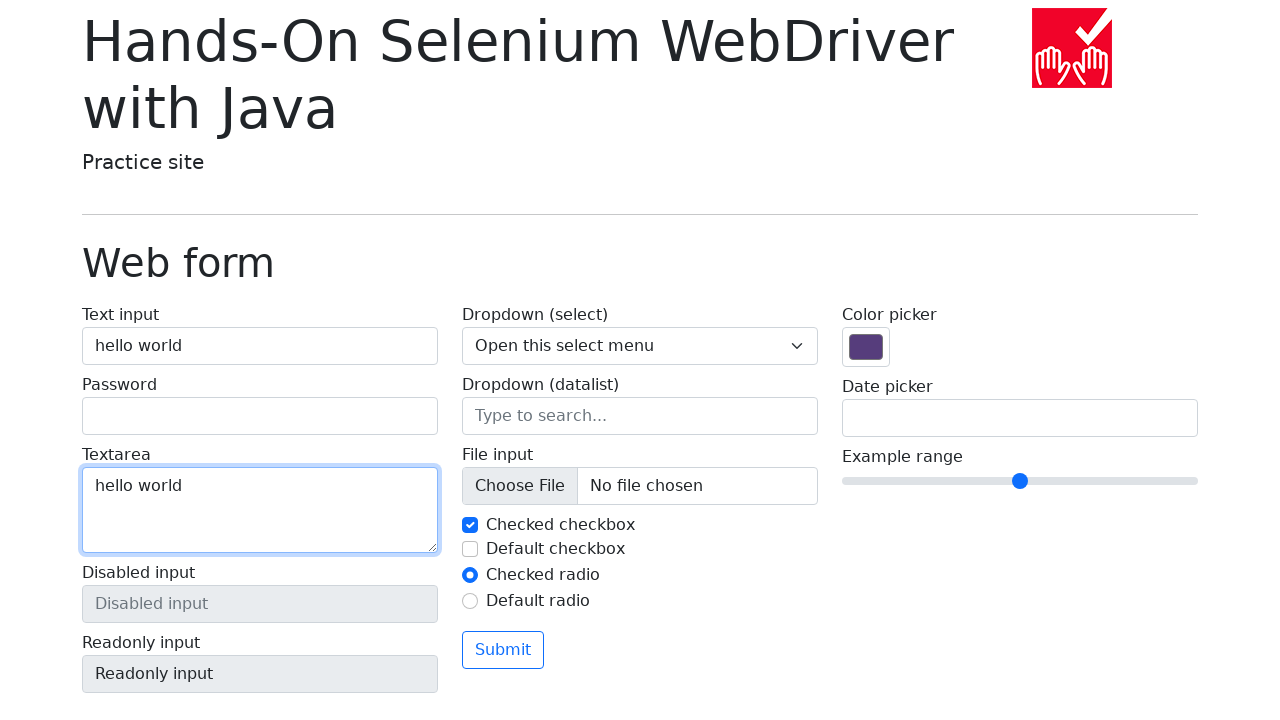

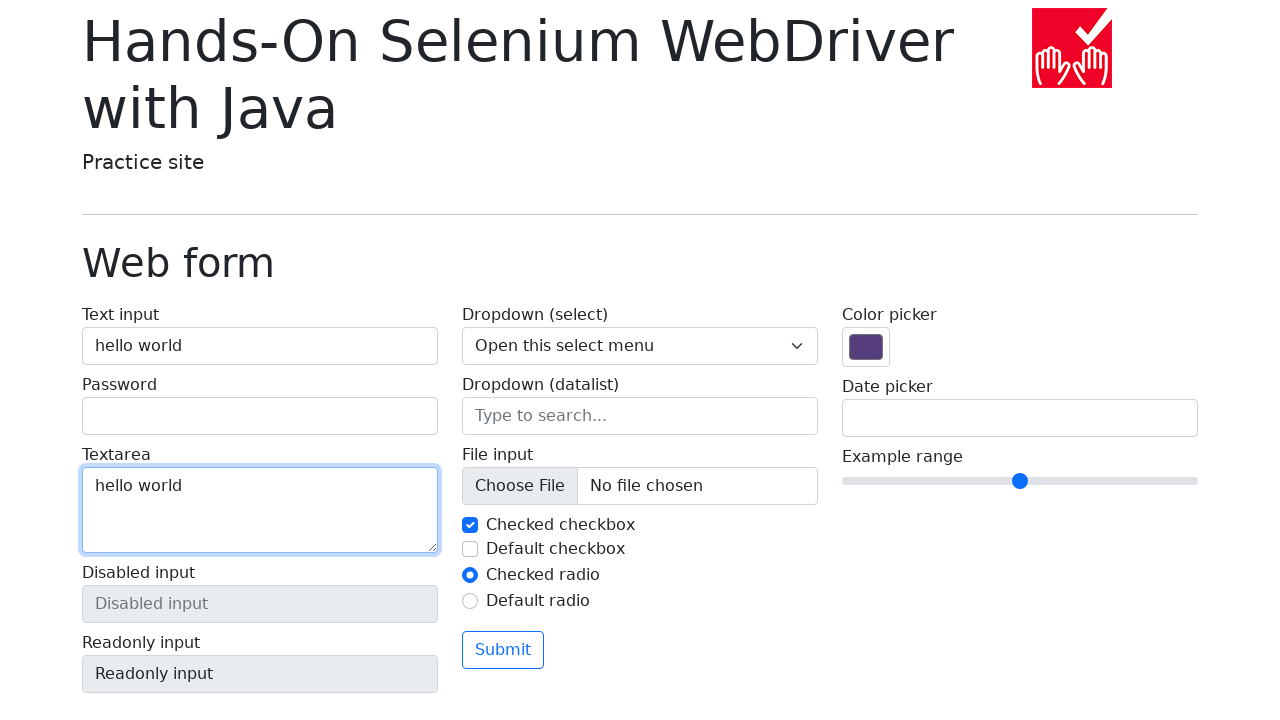